Tests radio button selection on a demo form by clicking the "Impressive" radio button option

Starting URL: https://demoqa.com/radio-button

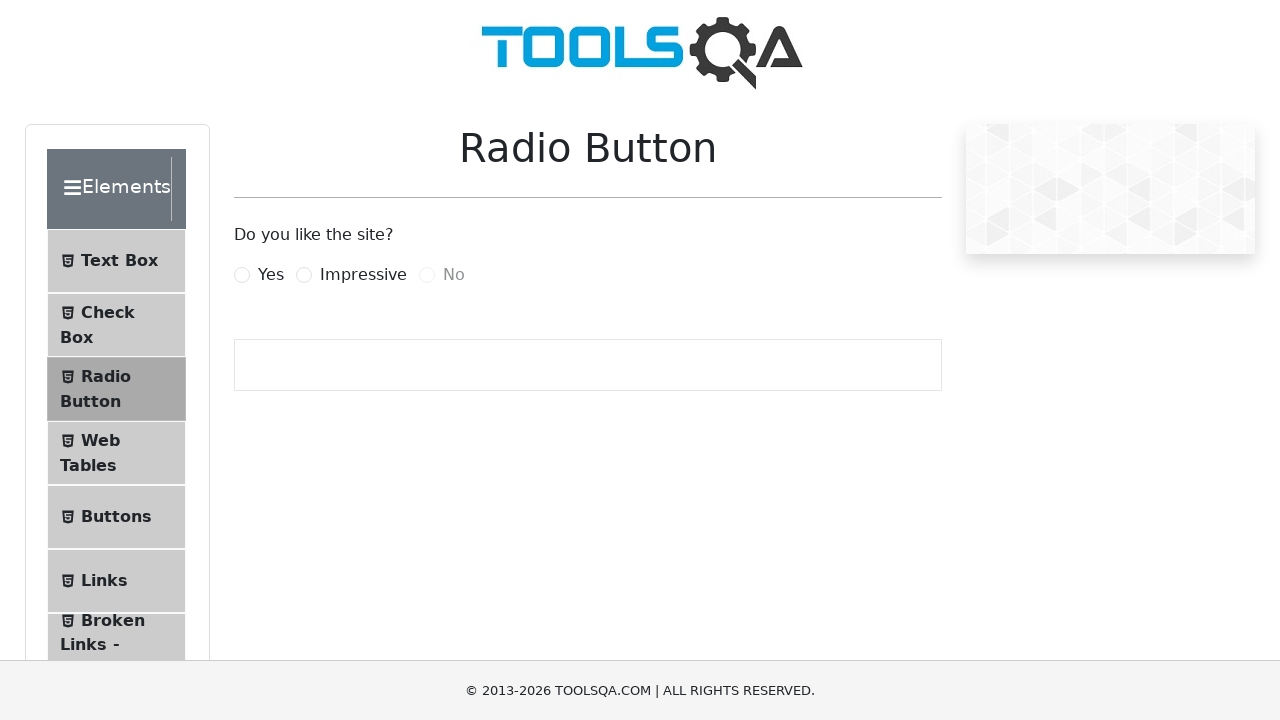

Clicked the 'Impressive' radio button at (363, 275) on xpath=//label[contains(text(),'Impressive')]
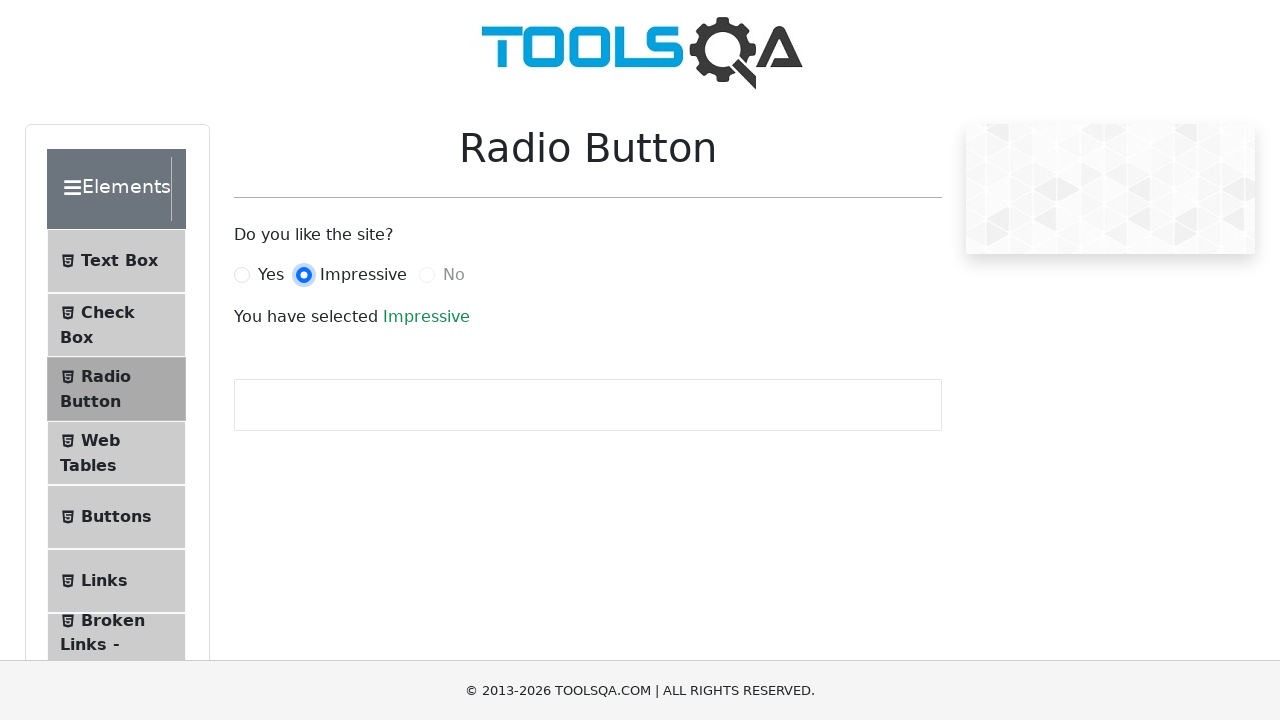

Verified 'Impressive' radio button is visible
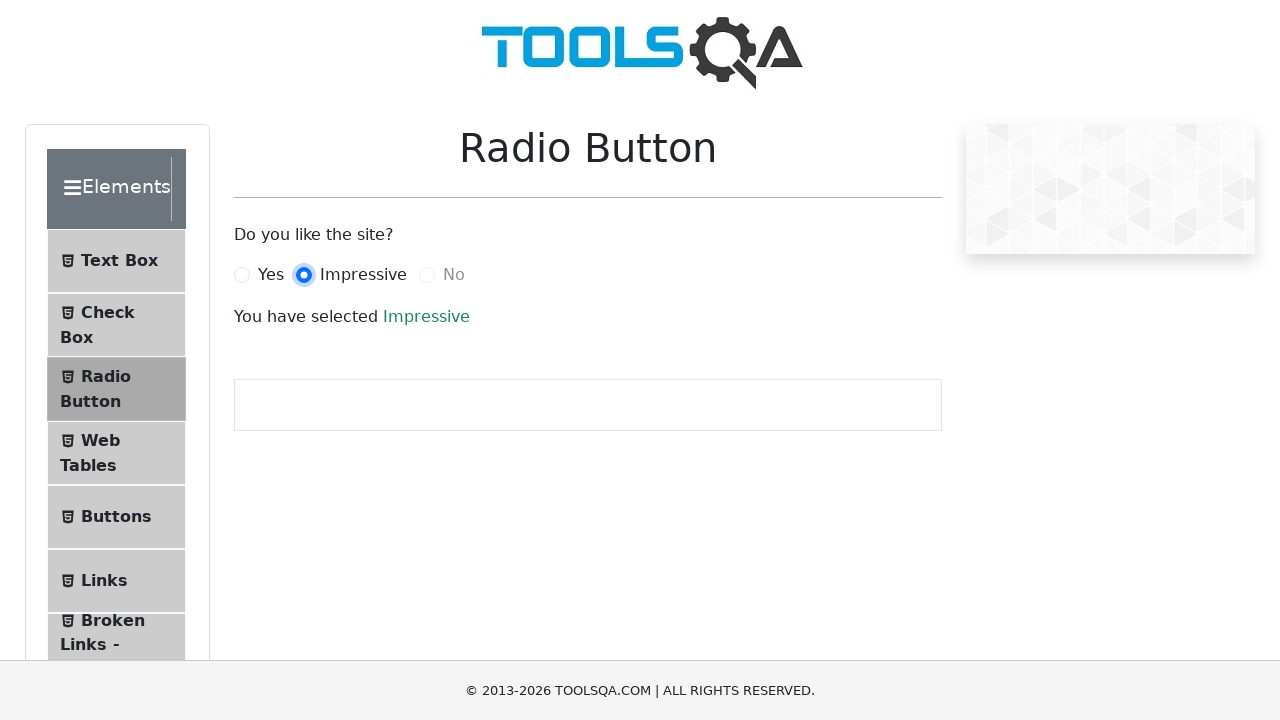

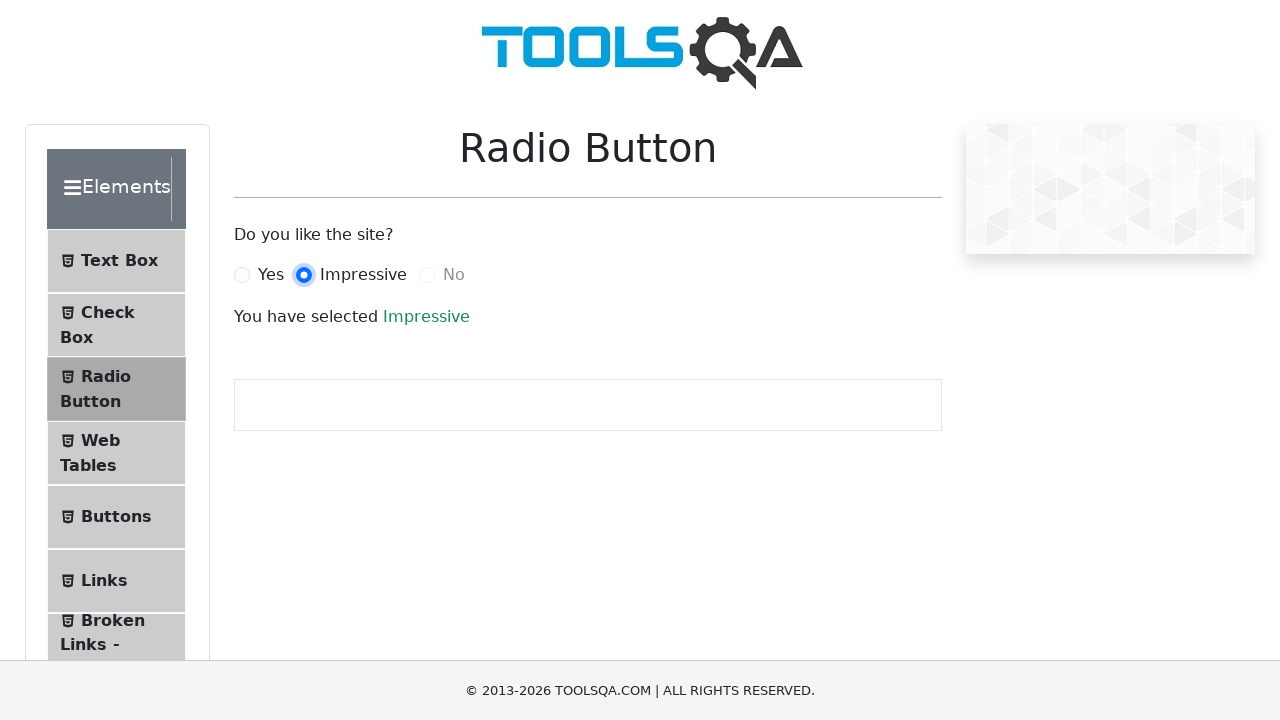